Tests sorting the Due column in ascending order by clicking the column header and verifying the values are sorted correctly.

Starting URL: http://the-internet.herokuapp.com/tables

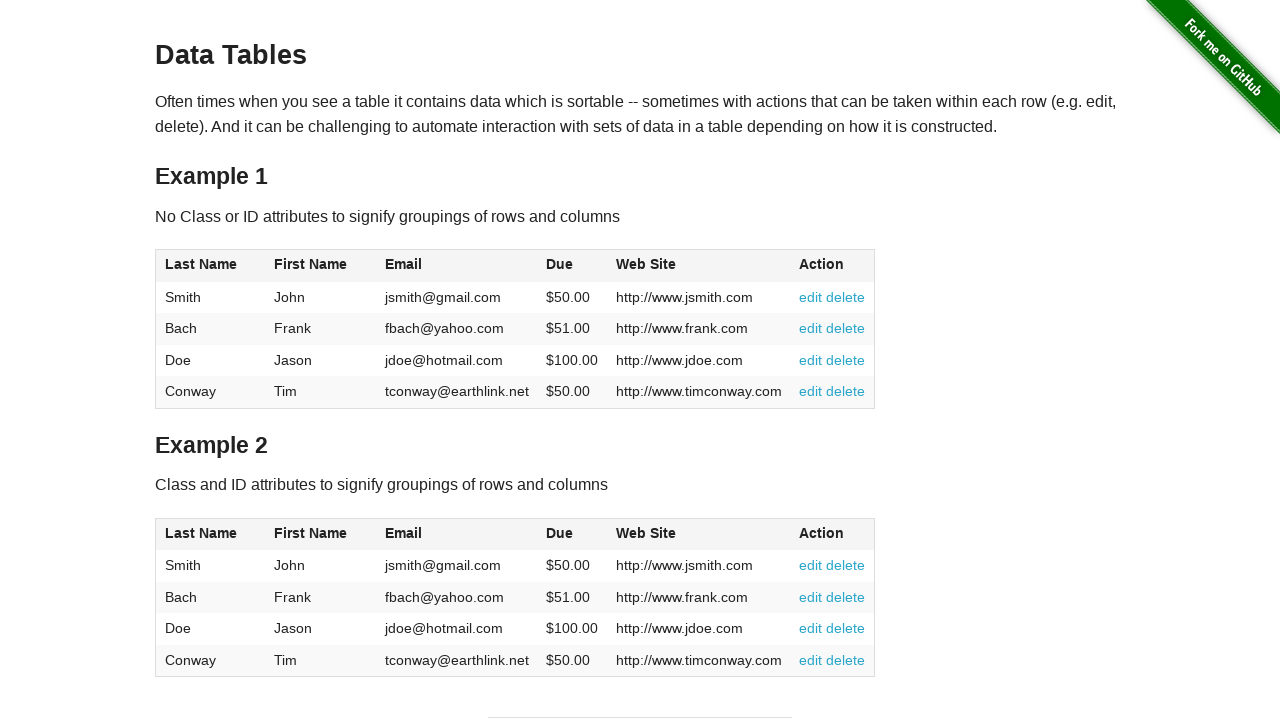

Clicked Due column header to sort in ascending order at (572, 266) on #table1 thead tr th:nth-of-type(4)
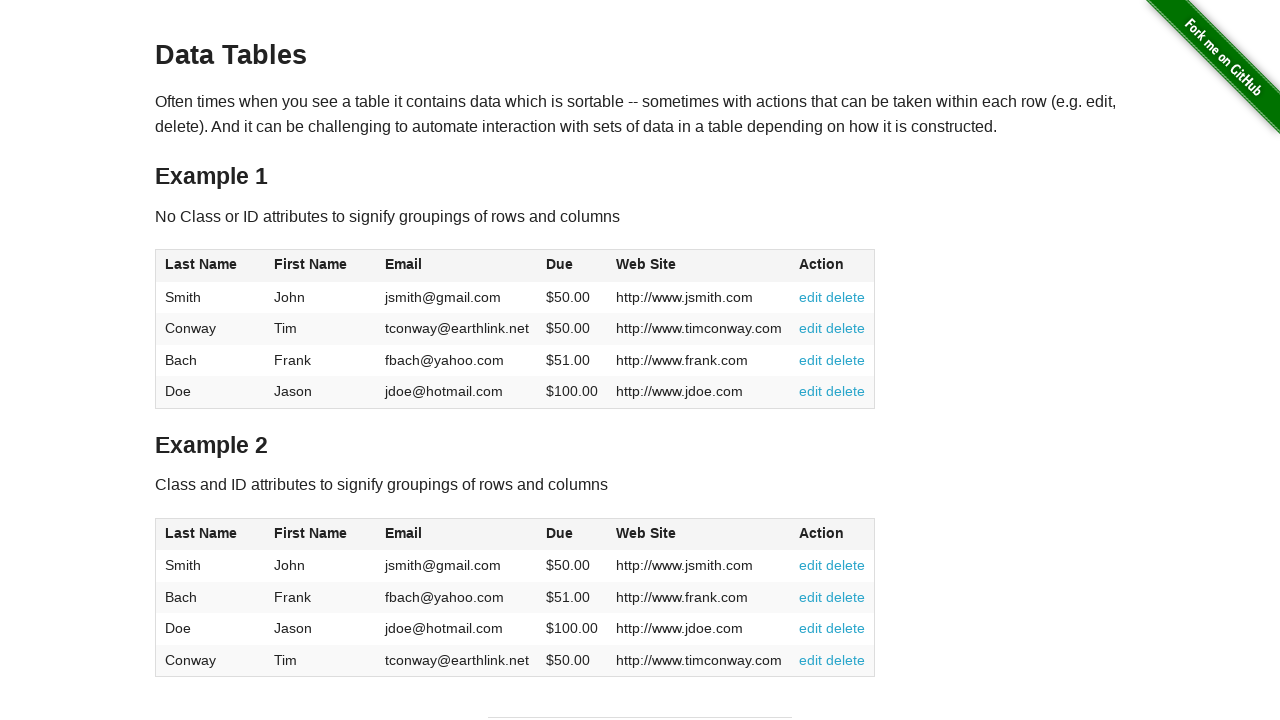

Due column is visible and table has been sorted
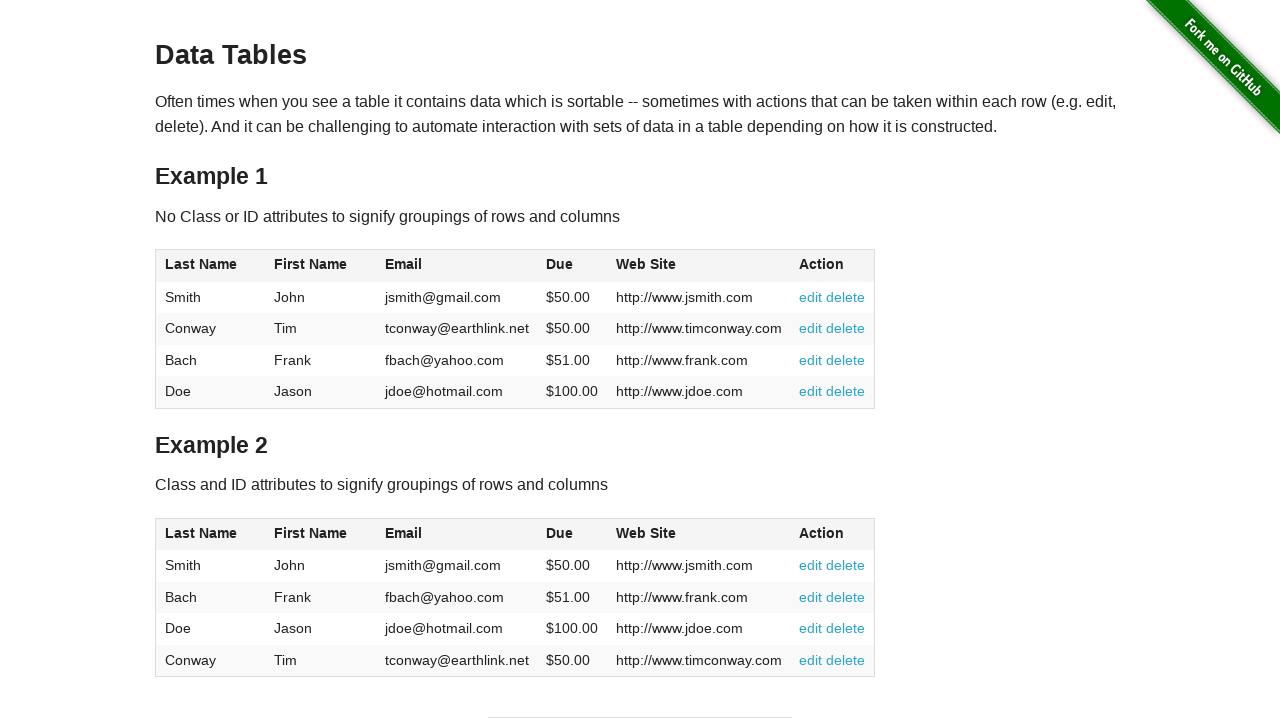

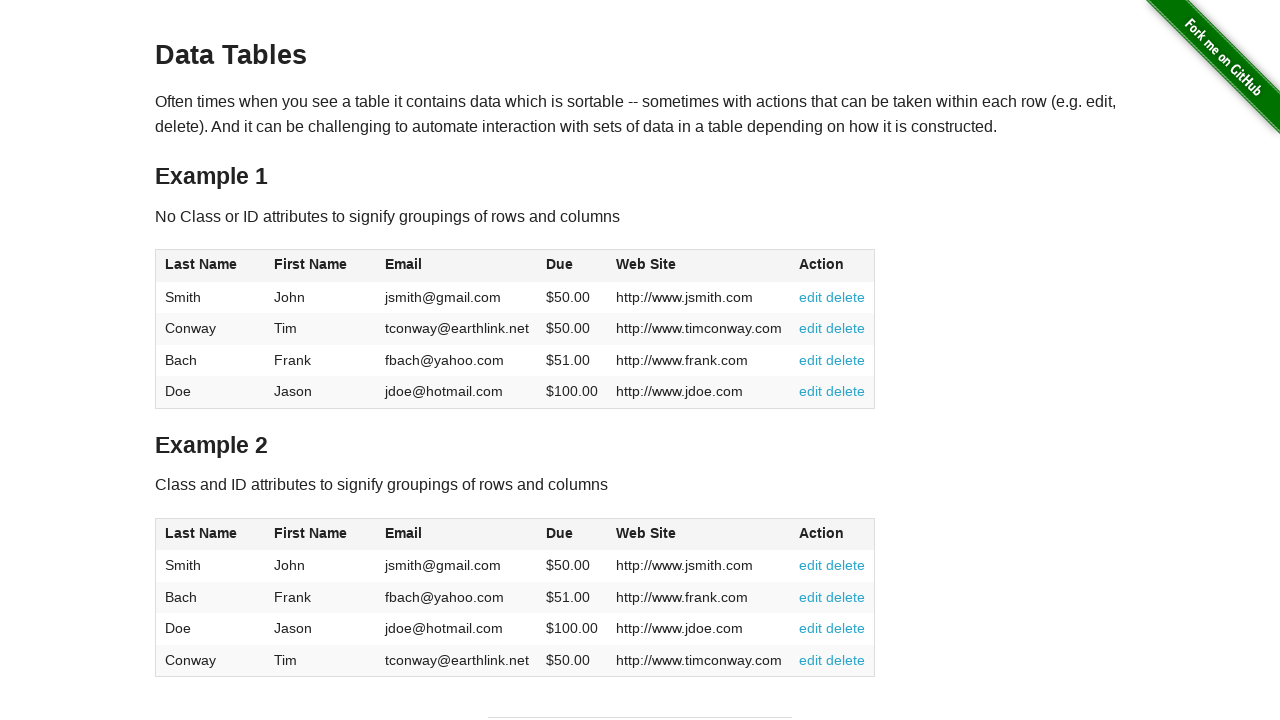